Tests dynamic checkbox removal and re-addition by clicking a toggle button and verifying the checkbox disappears and reappears with appropriate status messages.

Starting URL: http://the-internet.herokuapp.com/dynamic_controls

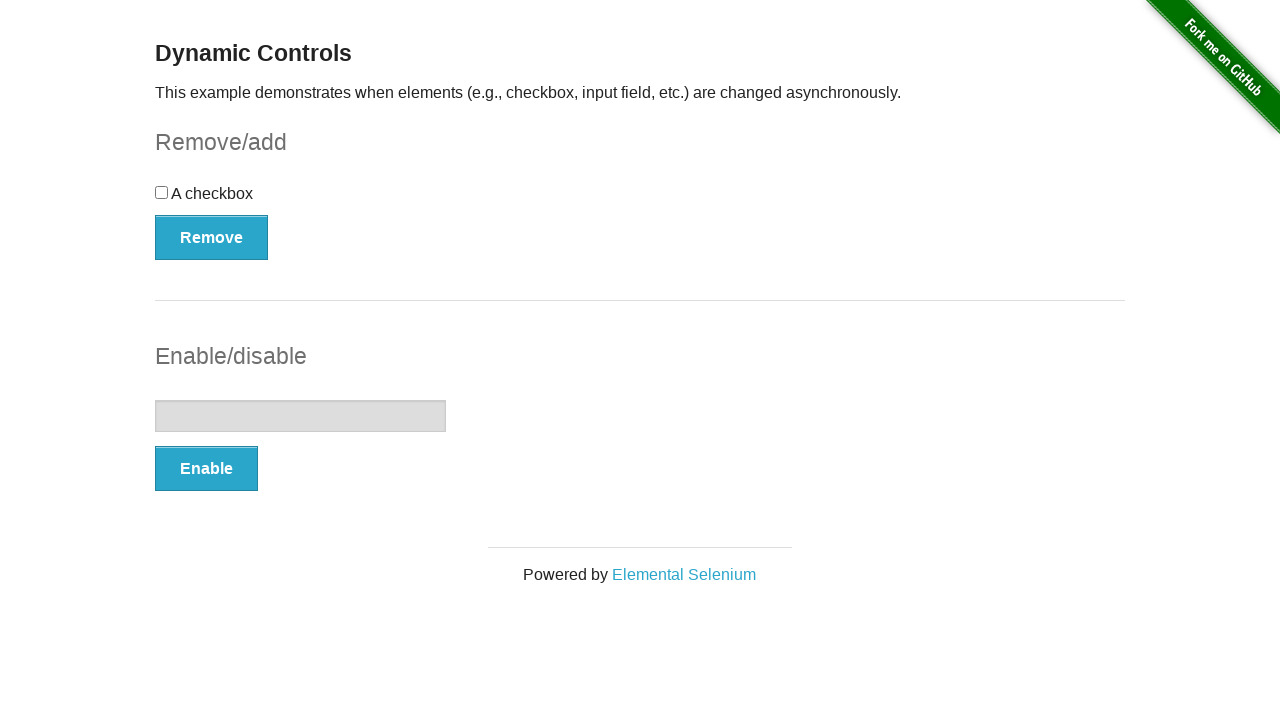

Clicked the checkbox to check it at (162, 192) on [type=checkbox]
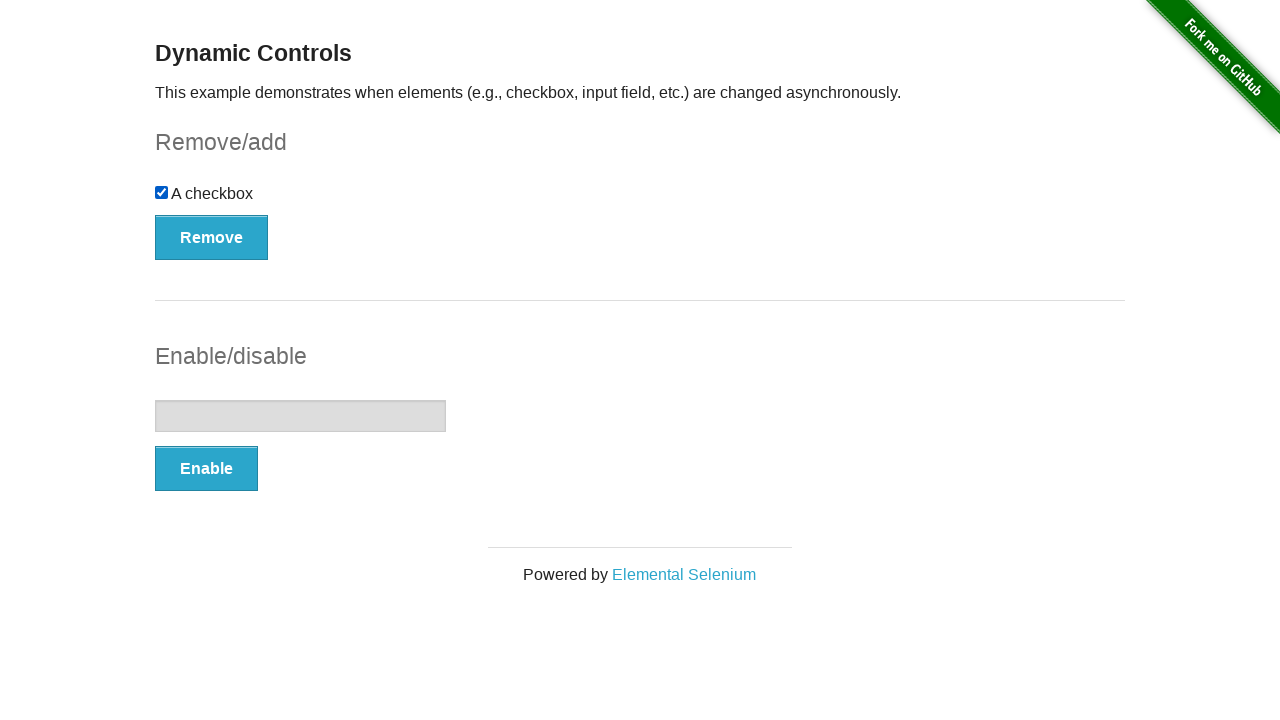

Clicked the Remove button at (212, 237) on #checkbox-example button[type='button']
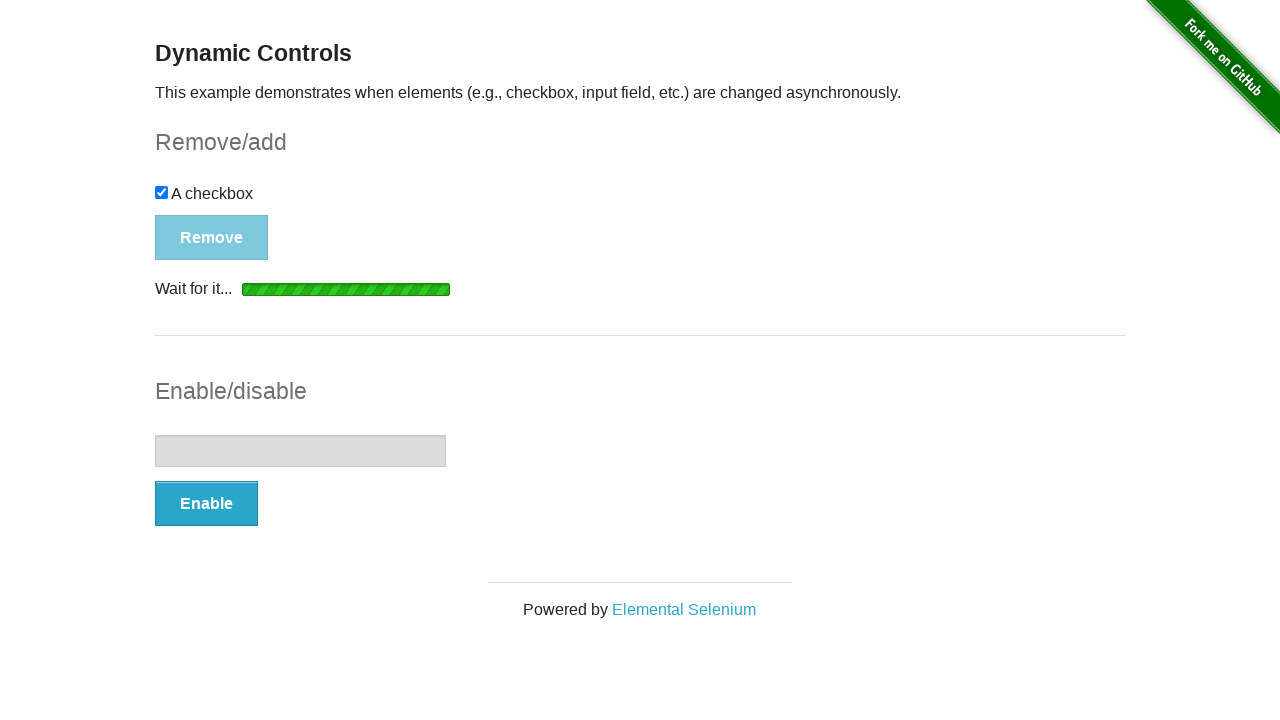

Checkbox disappeared after clicking Remove
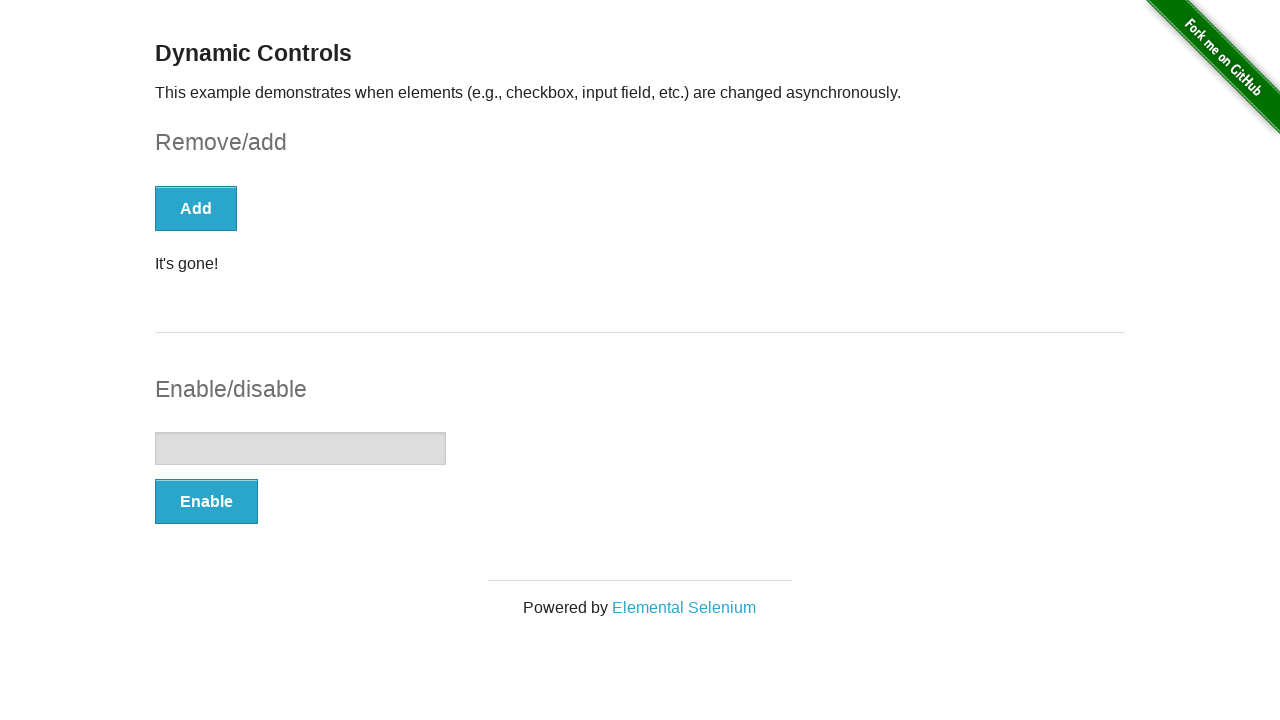

Verified 'It's gone!' message appears
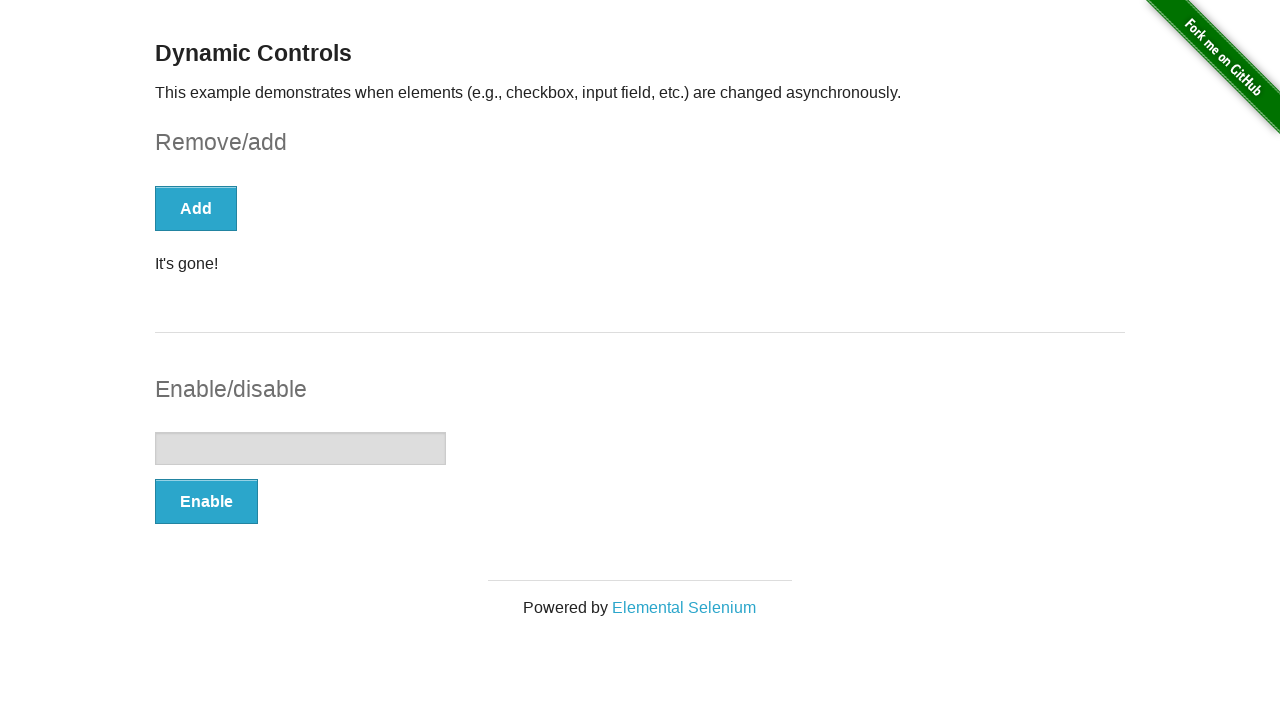

Clicked the Add button to re-add the checkbox at (196, 208) on #checkbox-example button[type='button']
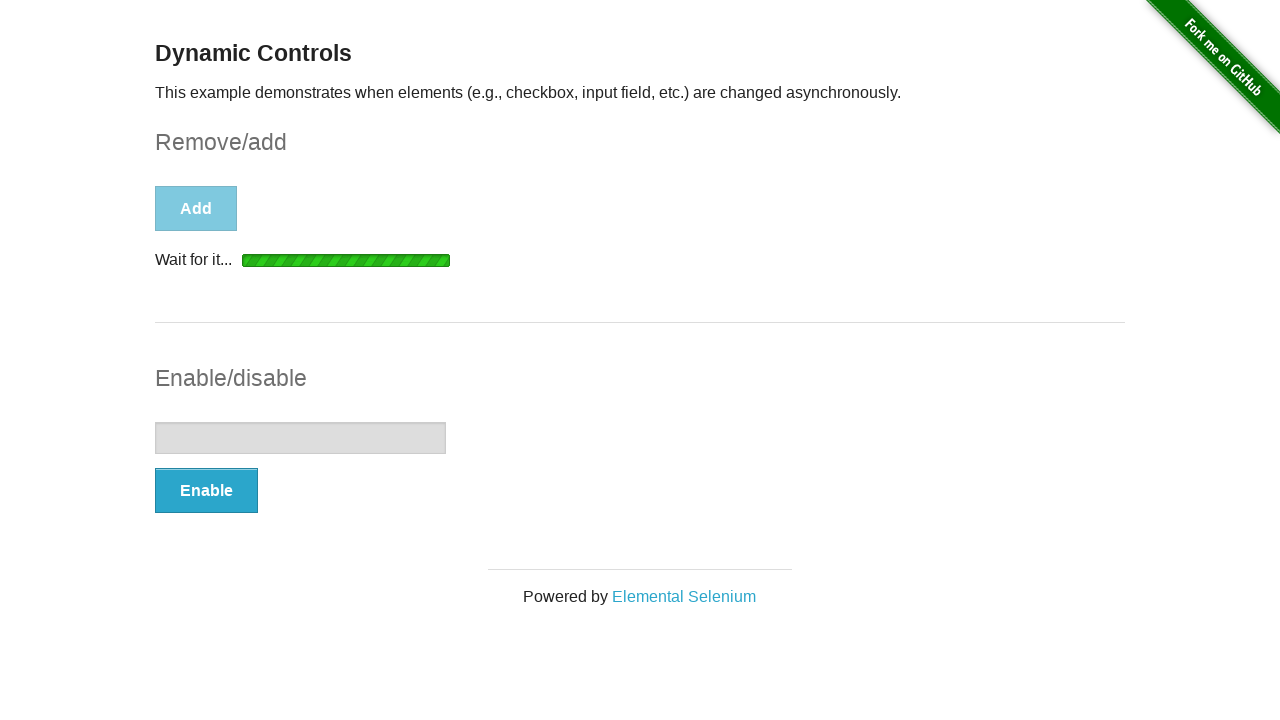

Checkbox reappeared after clicking Add
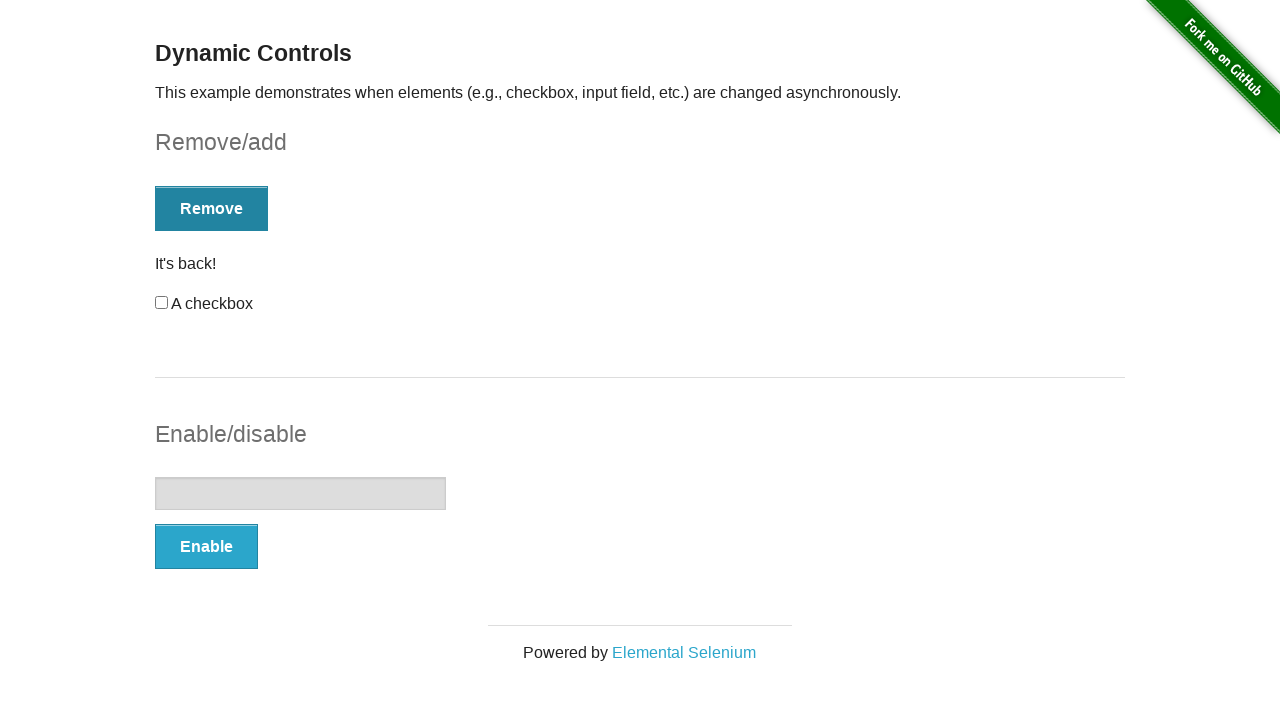

Verified 'It's back!' message appears
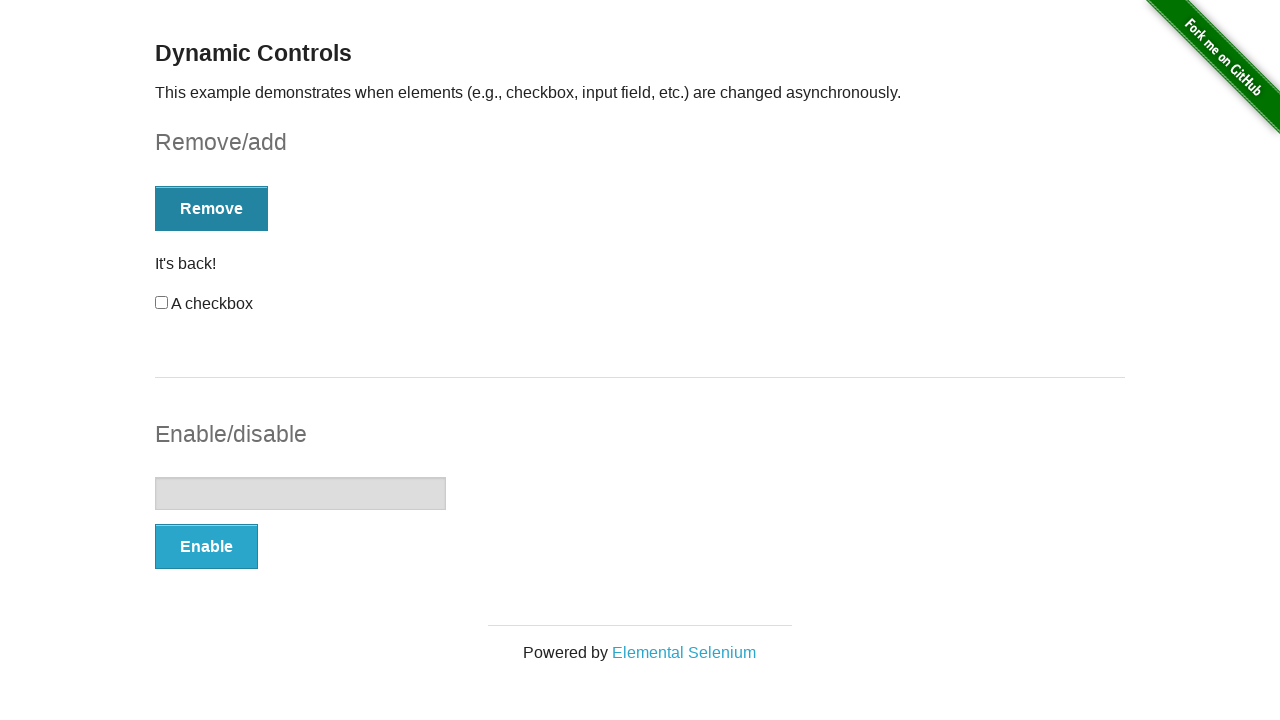

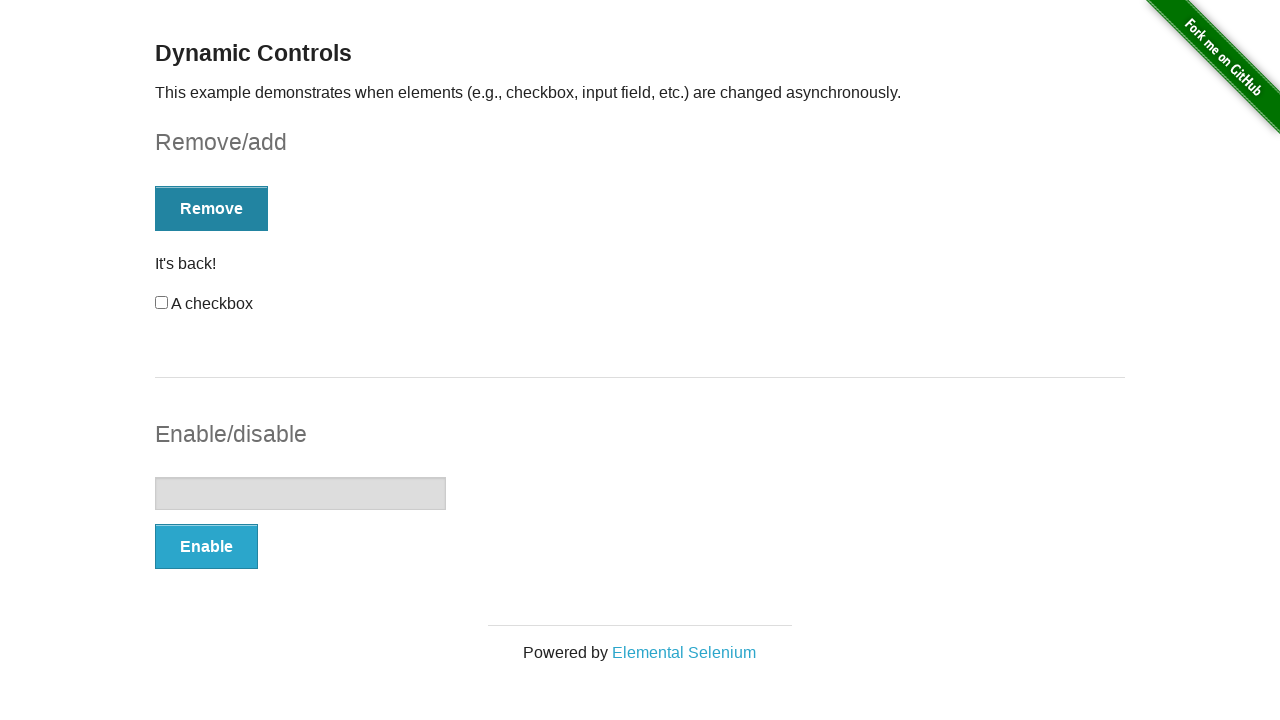